Tests multiple selection dropdown by opening the selector and choosing multiple options from the list

Starting URL: https://demo.mobiscroll.com/select/multiple-select

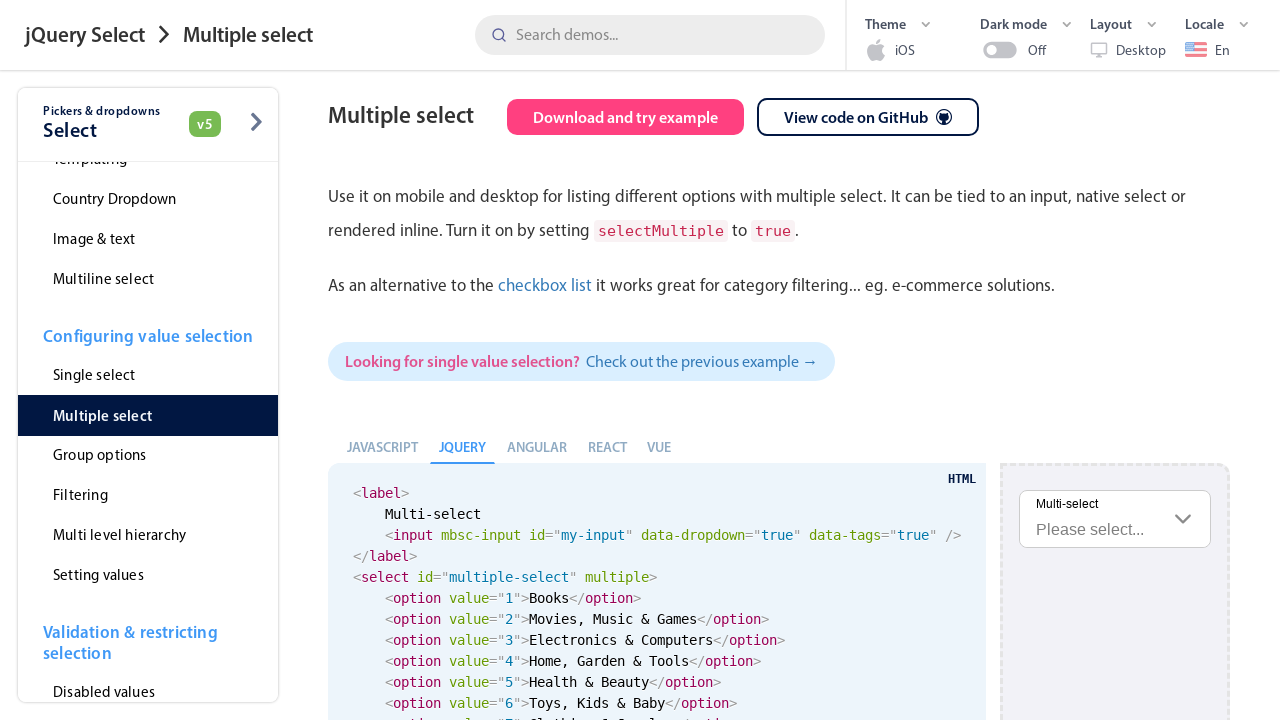

Clicked to open the multiple select dropdown at (1115, 519) on #multiple-select-input
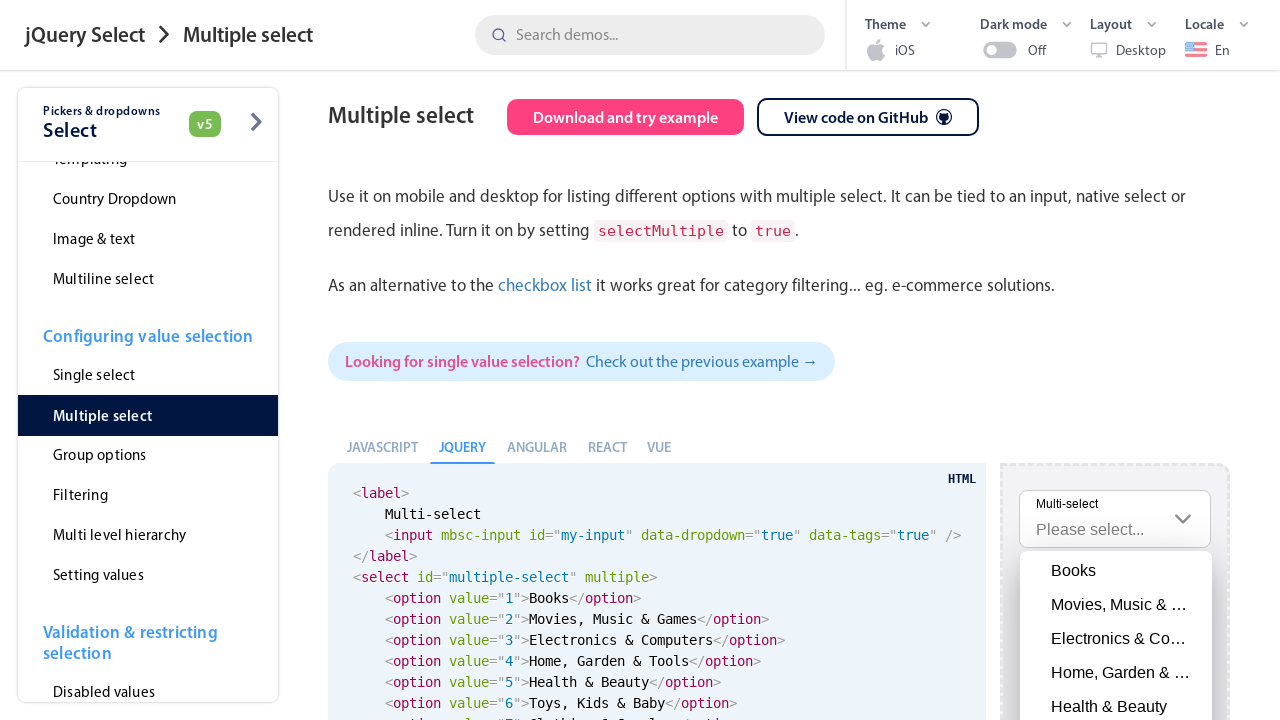

Selected 'Electronics & Computers' option from dropdown at (1116, 639) on div.mbsc-scroller-wheel-item.mbsc-ios.mbsc-ltr.mbsc-wheel-item-checkmark.mbsc-wh
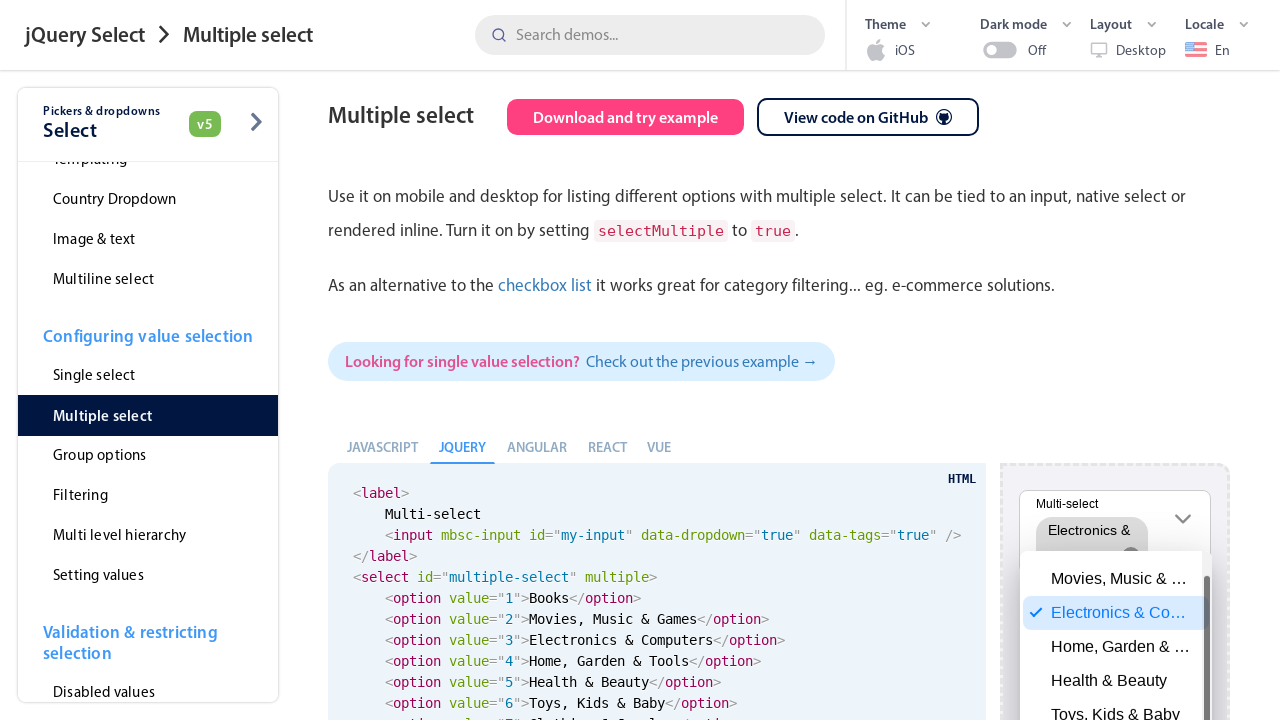

Selected 'Health & Beauty' option from dropdown at (1116, 703) on div.mbsc-scroller-wheel-item.mbsc-ios.mbsc-ltr.mbsc-wheel-item-checkmark.mbsc-wh
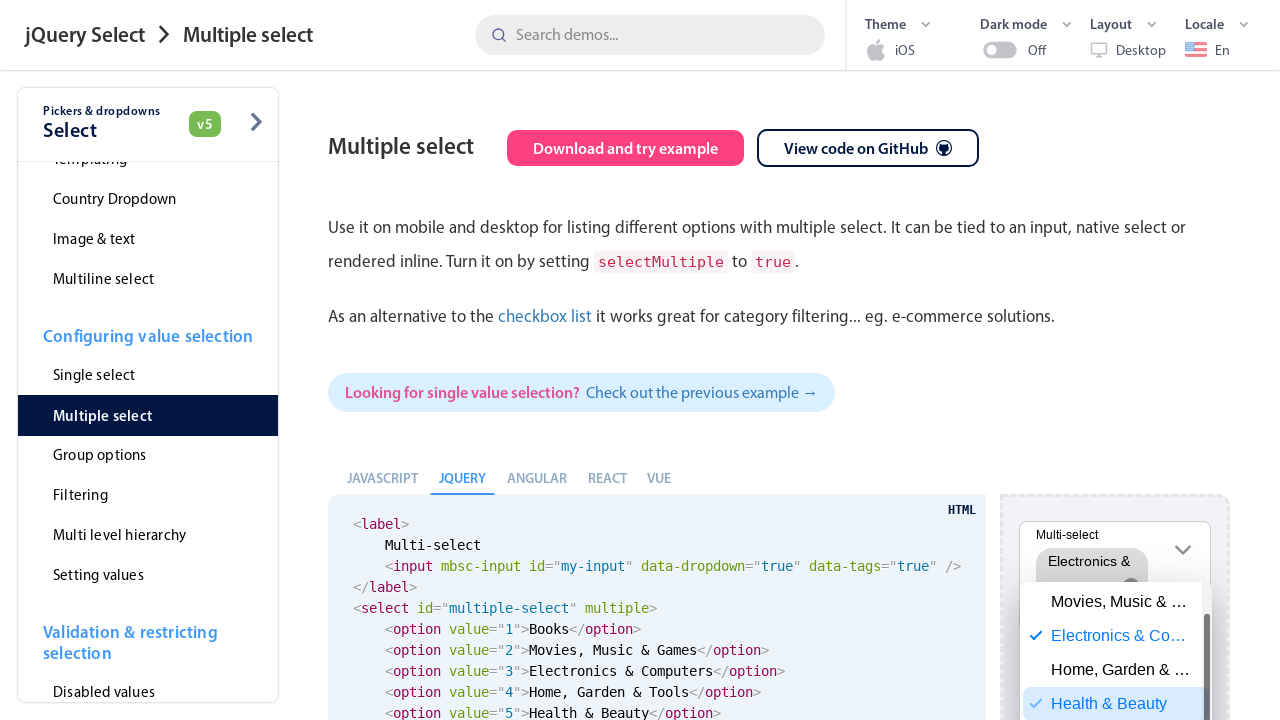

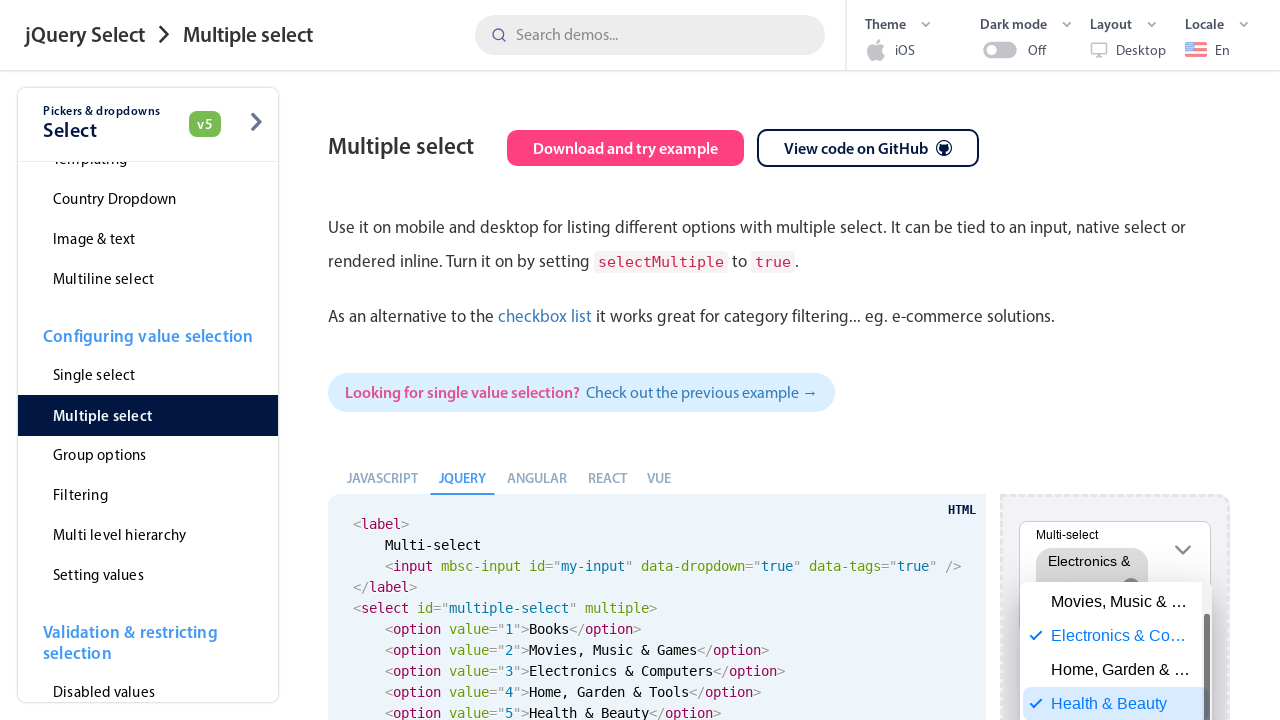